Navigates to carbon.now.sh with material theme and blue background, then clicks the Export button to generate a code snippet image

Starting URL: https://carbon.now.sh/?bg=rgba(74%2C144%2C226%2C1)&t=material&wt=none&l=auto&ds=false&dsyoff=20px&dsblur=68px&wc=true&wa=true&pv=56px&ph=56px&ln=false&fl=1&fm=Fira%20Code&fs=14px&lh=152%25&si=false&es=2x&wm=false&code=const%20data%20%3D%20%5B1%2C%202%2C%203%5D%3B

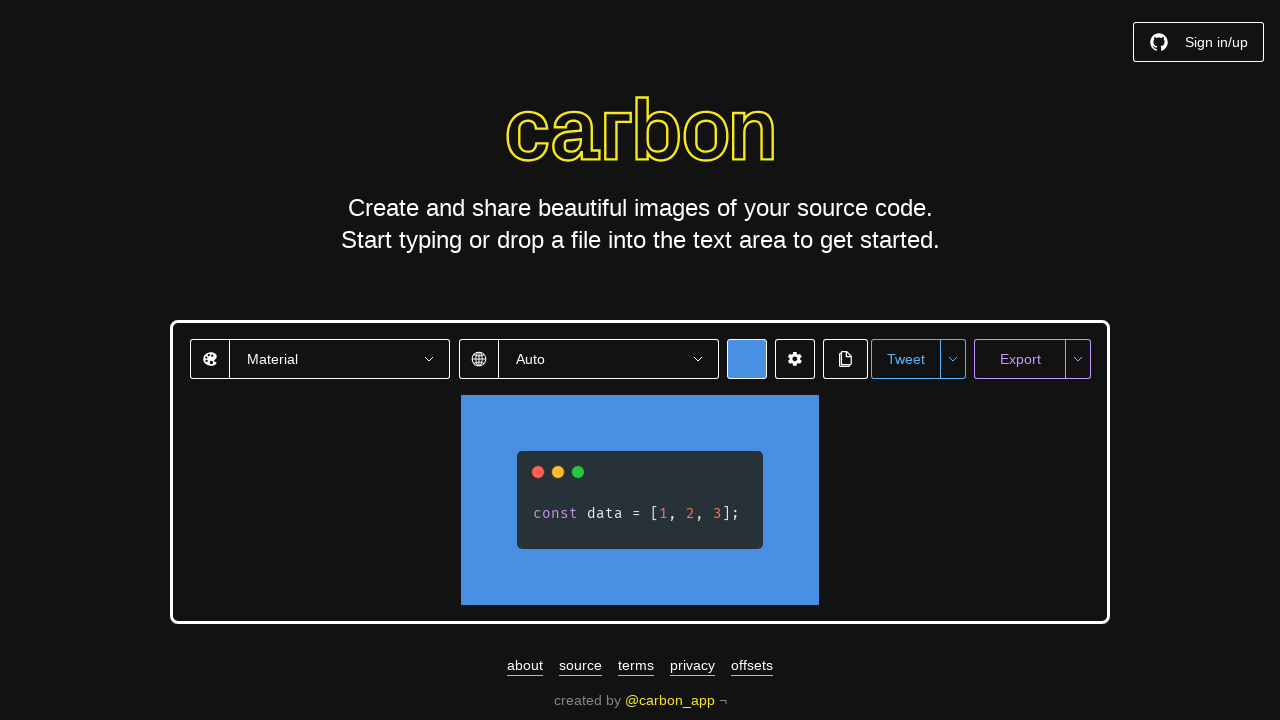

Waited for Export button to load on carbon.now.sh with material theme and blue background
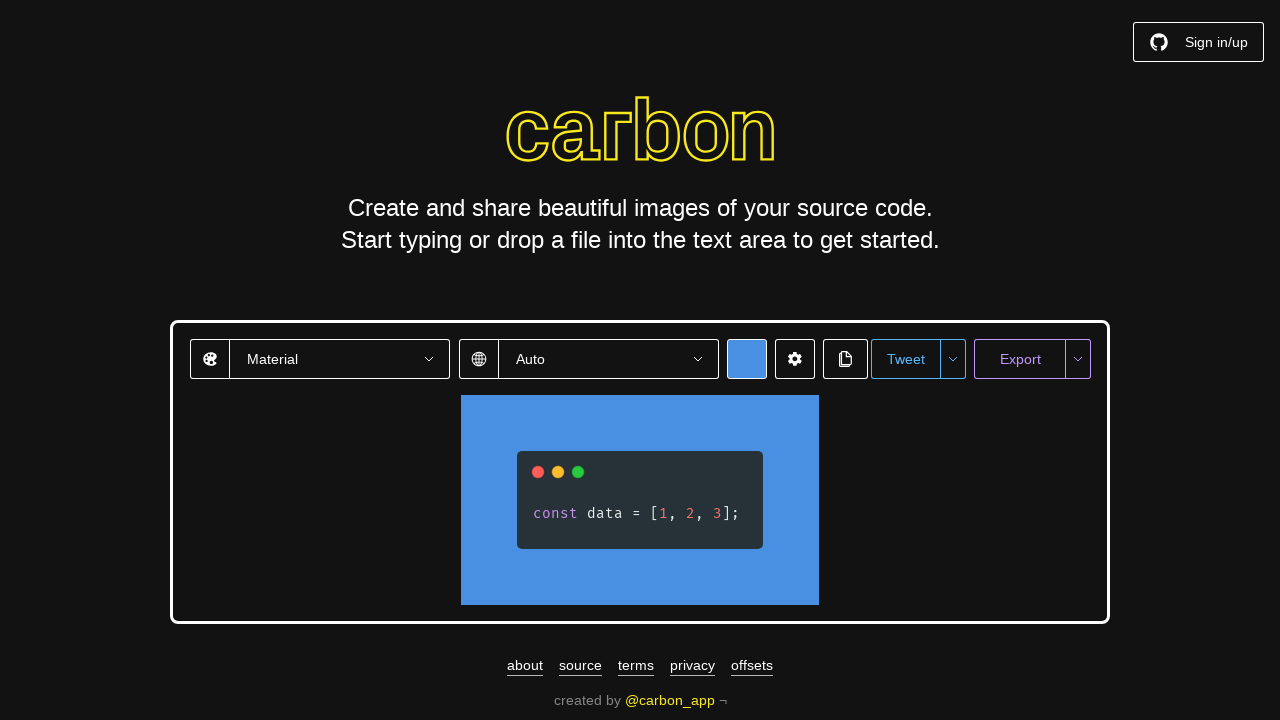

Clicked Export button to generate code snippet image at (1020, 359) on xpath=//button[contains(text(),'Export')]
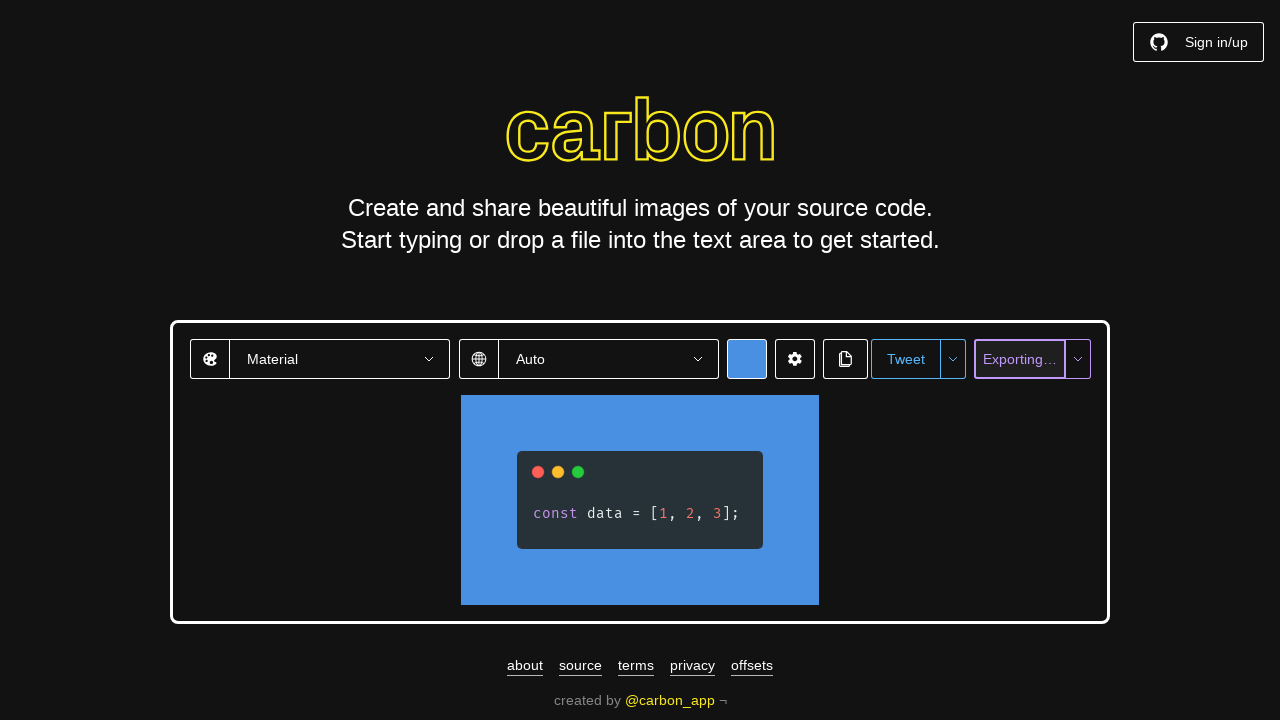

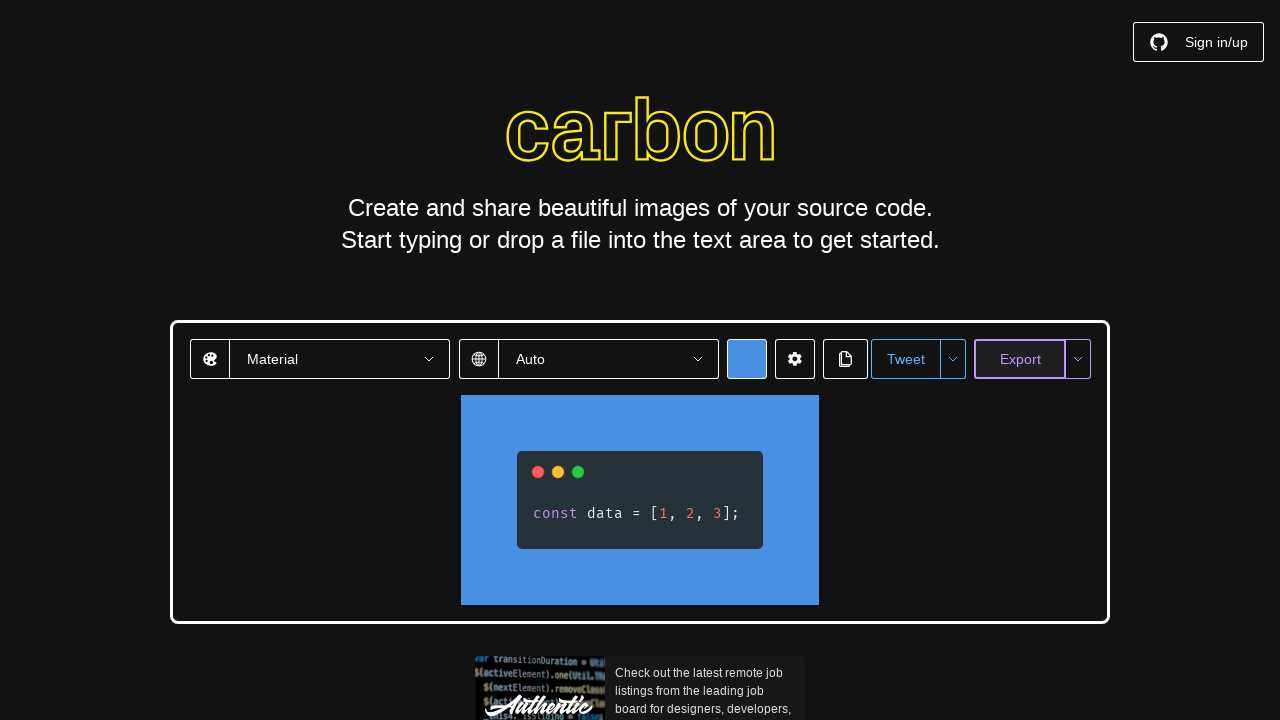